Tests a registration form by filling in required fields (first name, last name, email) and submitting the form, then verifies successful registration by checking for a congratulations message.

Starting URL: http://suninjuly.github.io/registration1.html

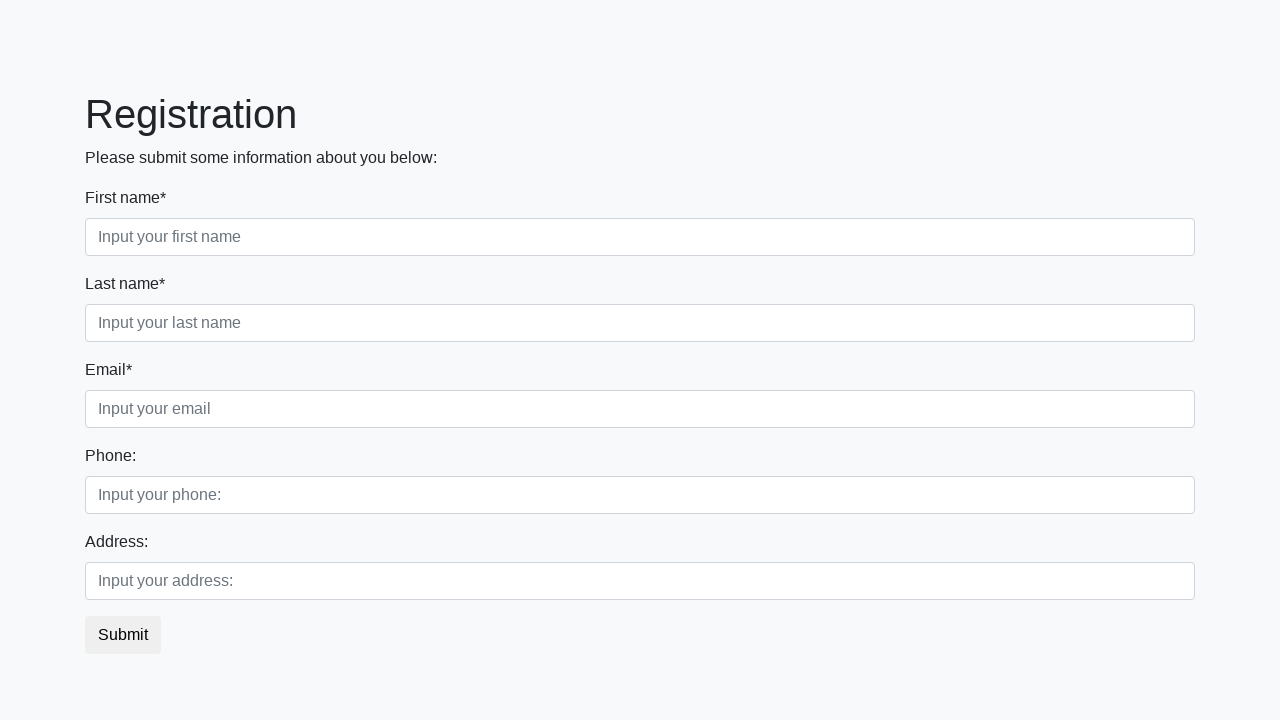

Filled first name field with 'Mikhail' on input.form-control.first[required]
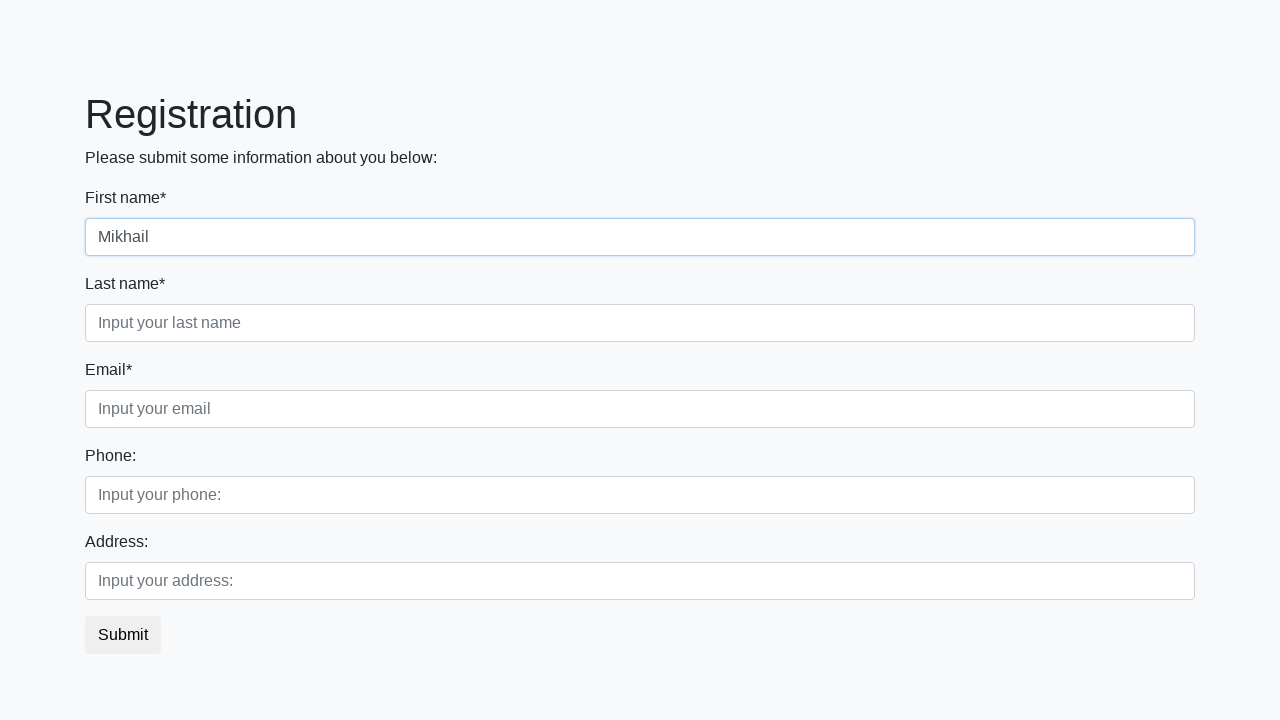

Filled last name field with 'Petrov' on input.form-control.second[required]
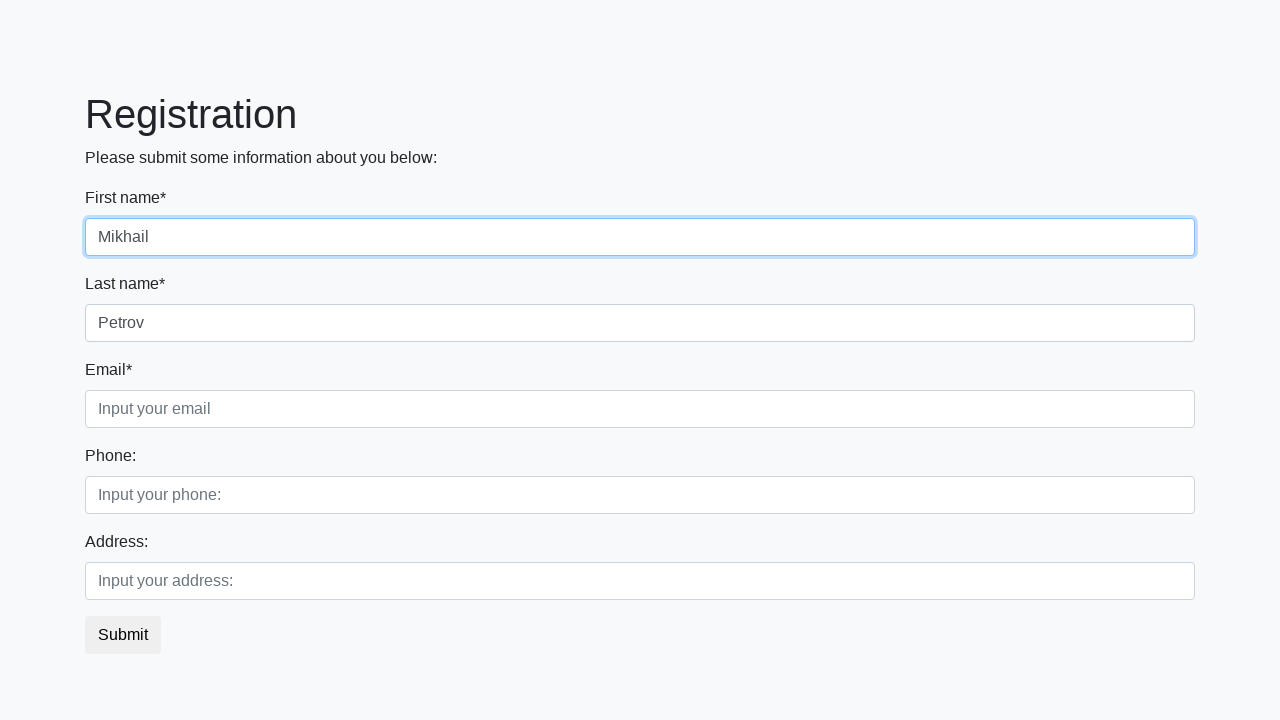

Filled email field with 'mikhail.petrov@example.com' on input.form-control.third[required]
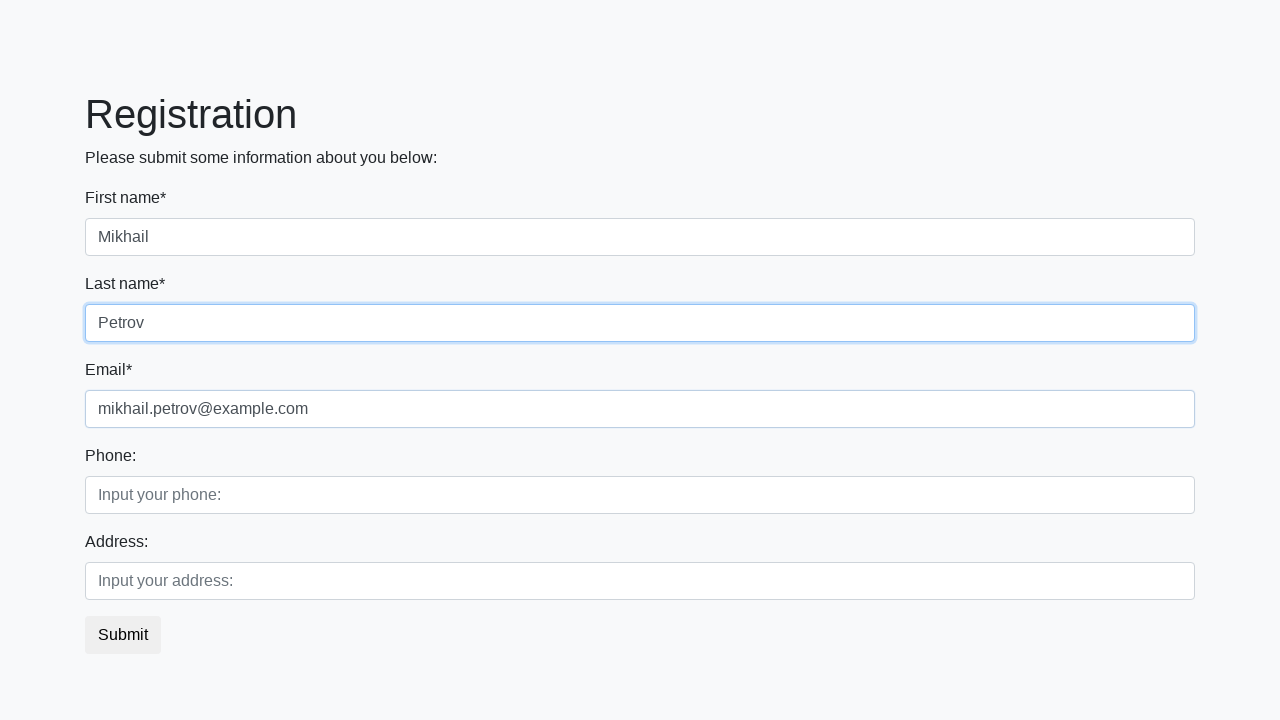

Clicked submit button to register at (123, 635) on button.btn
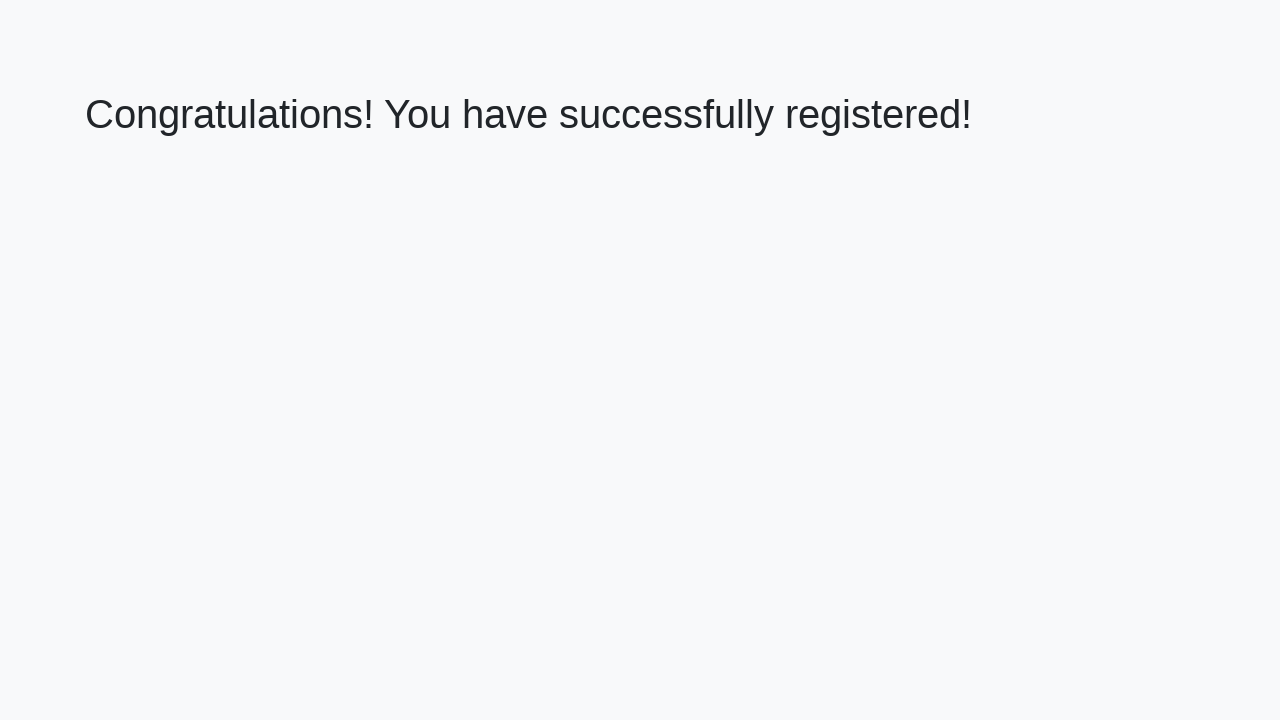

Success message heading loaded
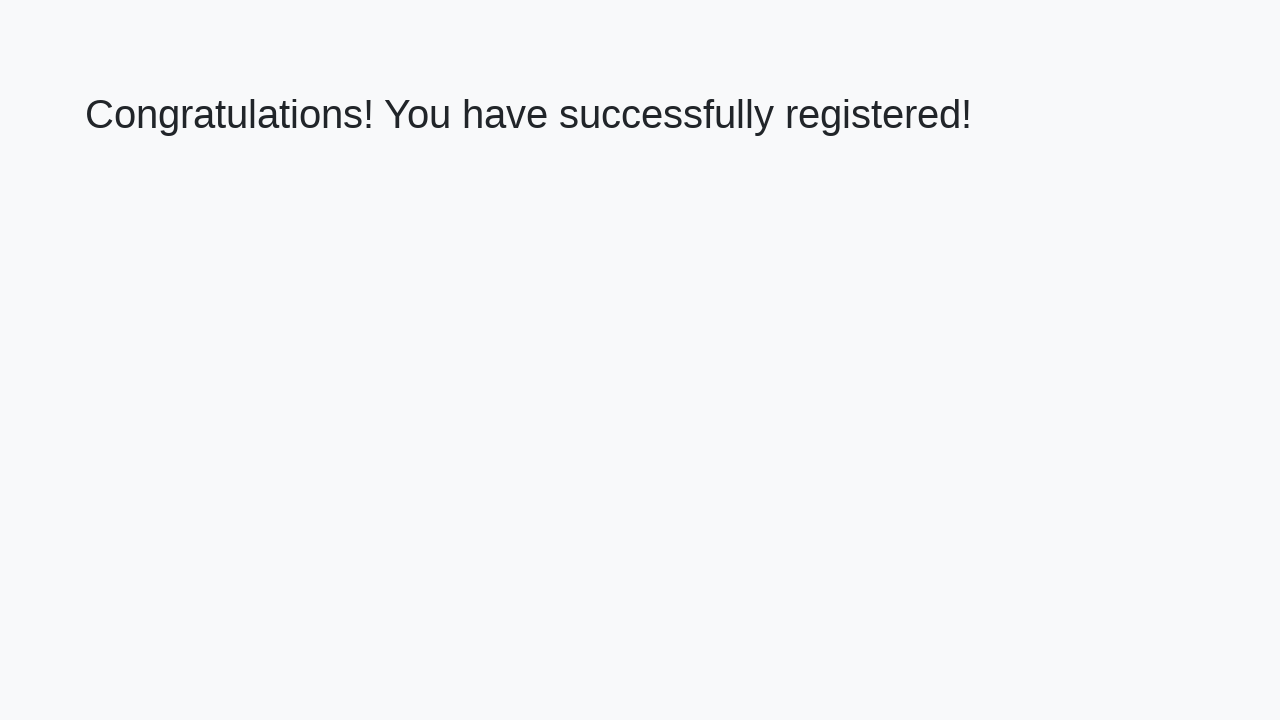

Retrieved success message text
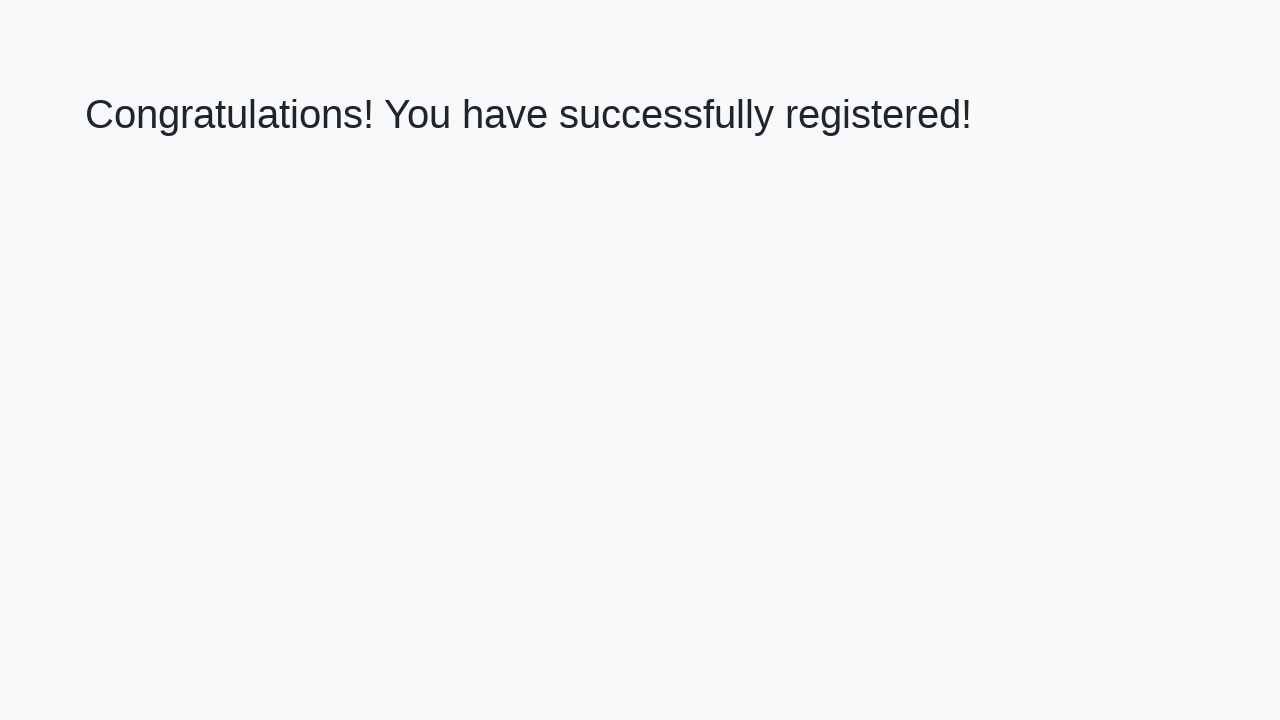

Verified congratulations message matches expected text
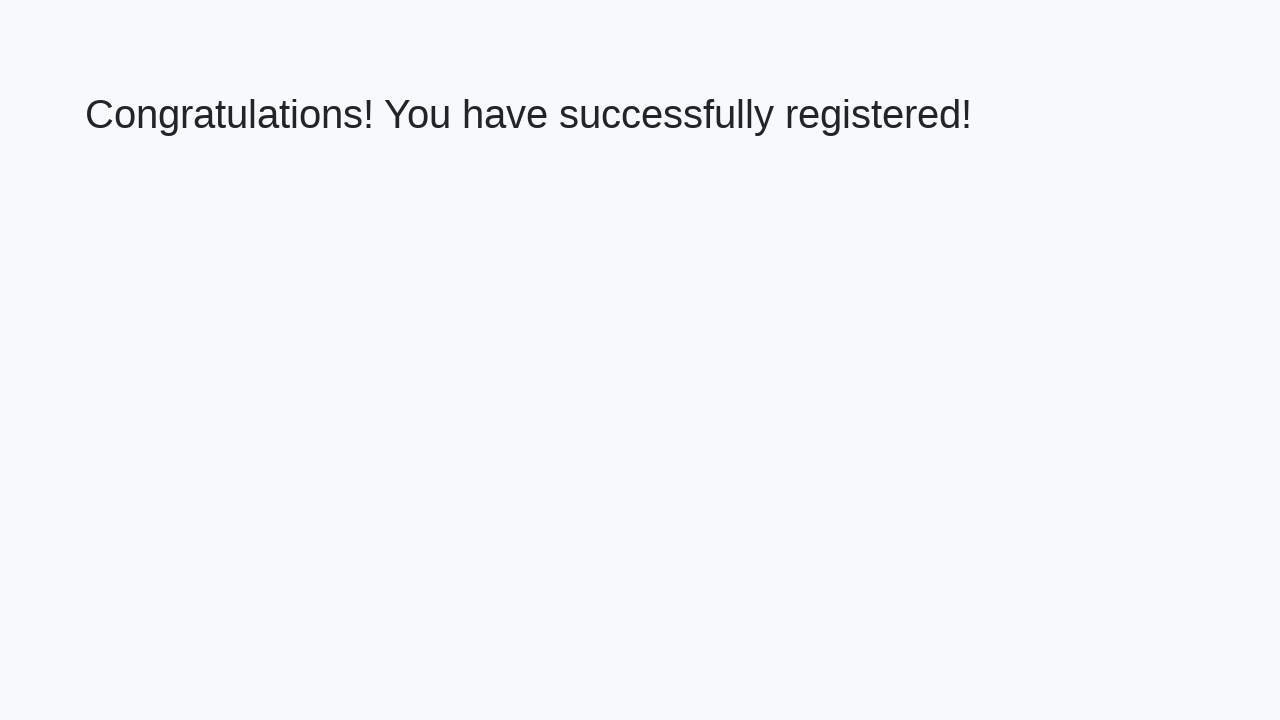

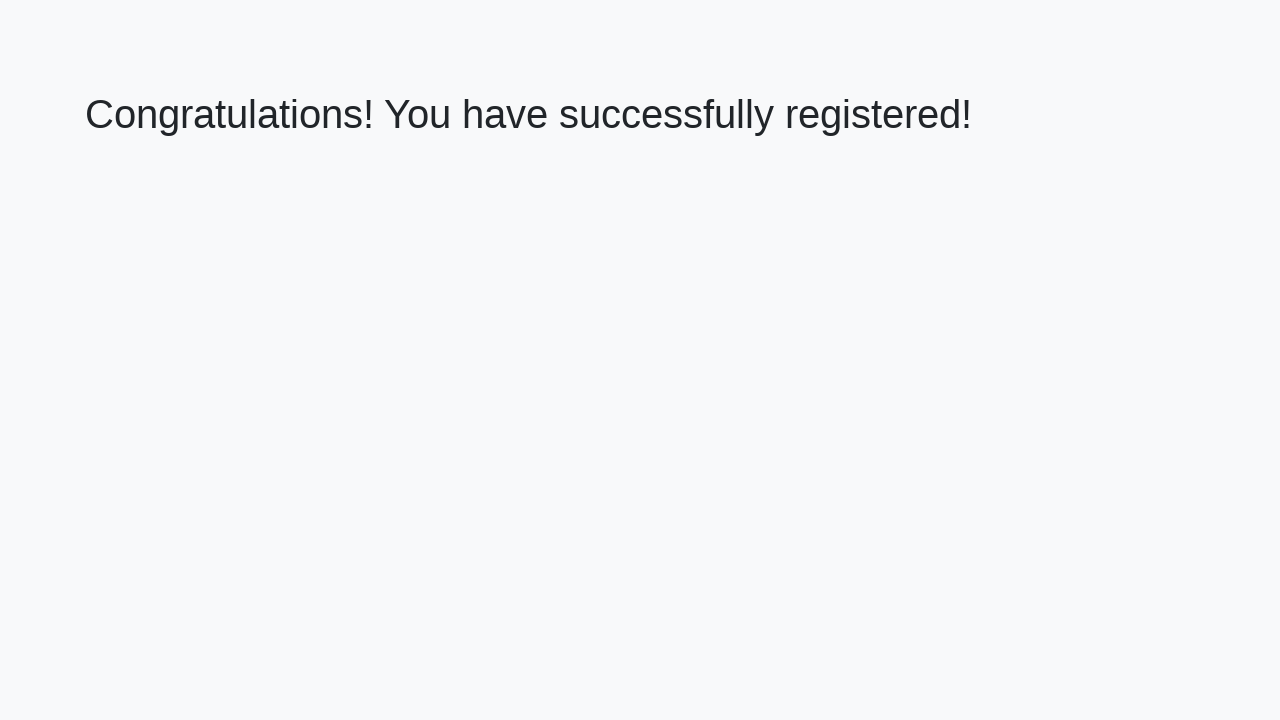